Tests double-click functionality by double-clicking a button and verifying the displayed message

Starting URL: https://demoqa.com/buttons

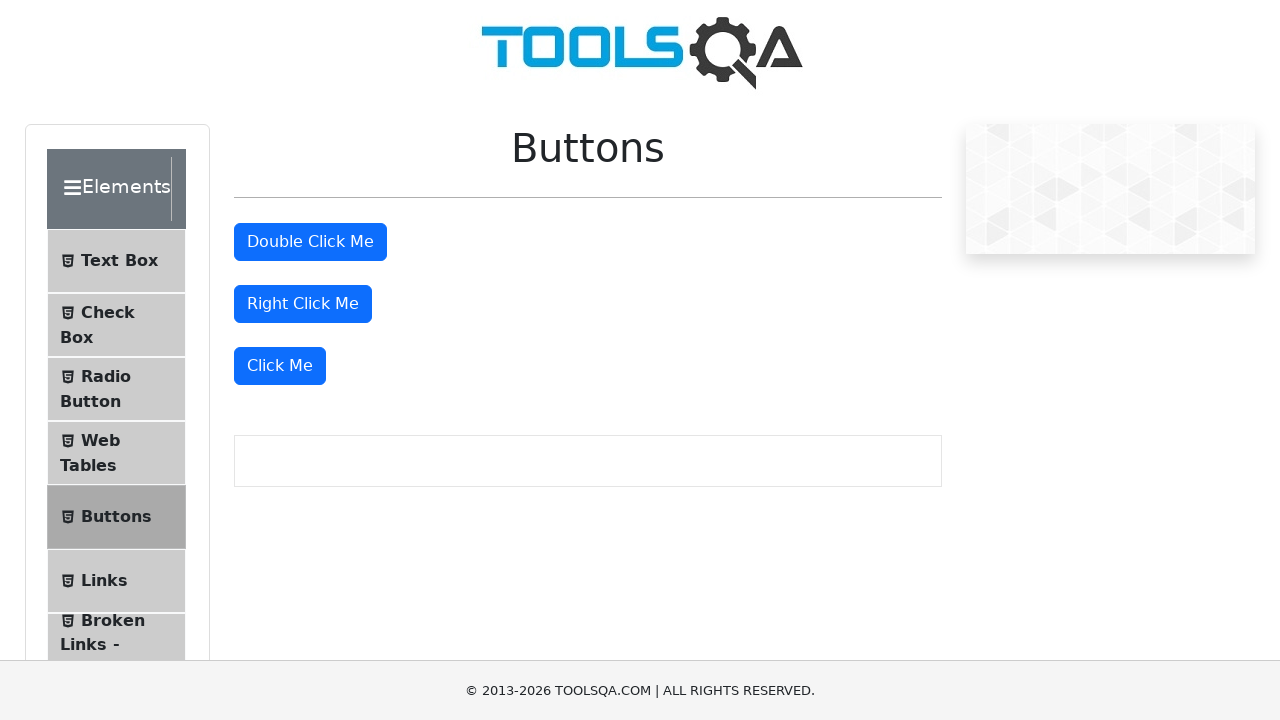

Navigated to https://demoqa.com/buttons
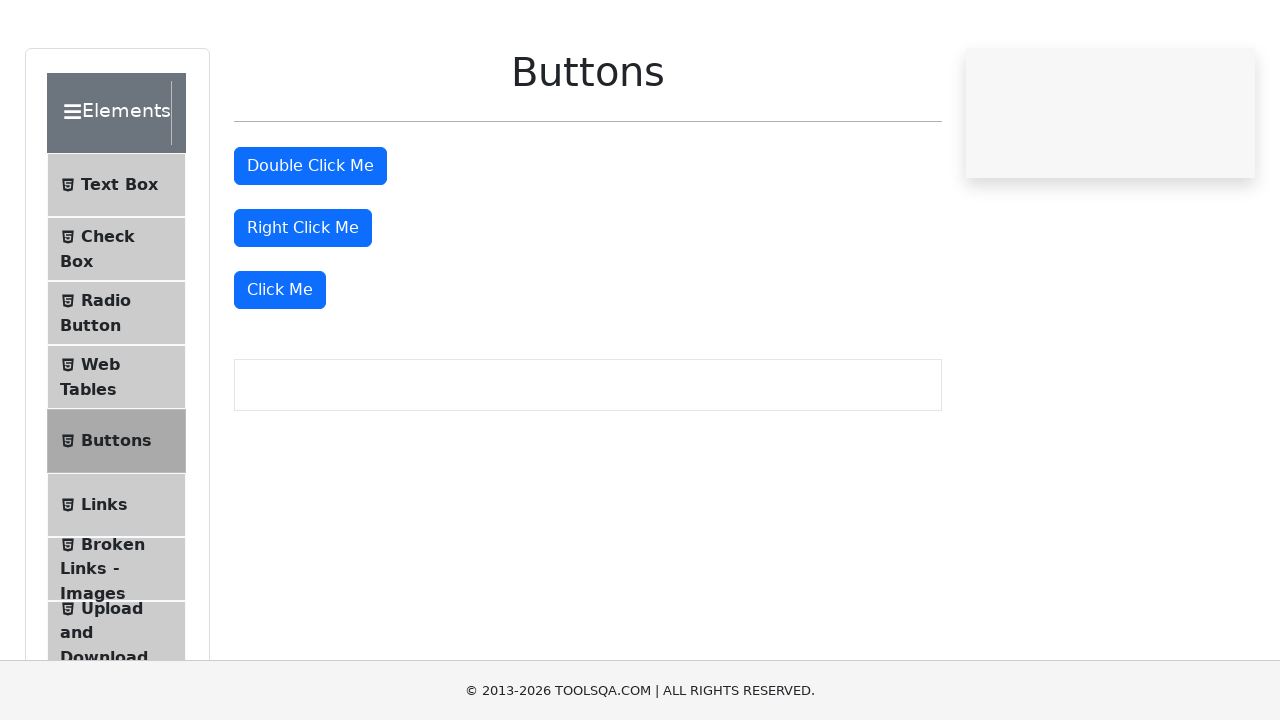

Double-clicked the double-click button at (310, 242) on #doubleClickBtn
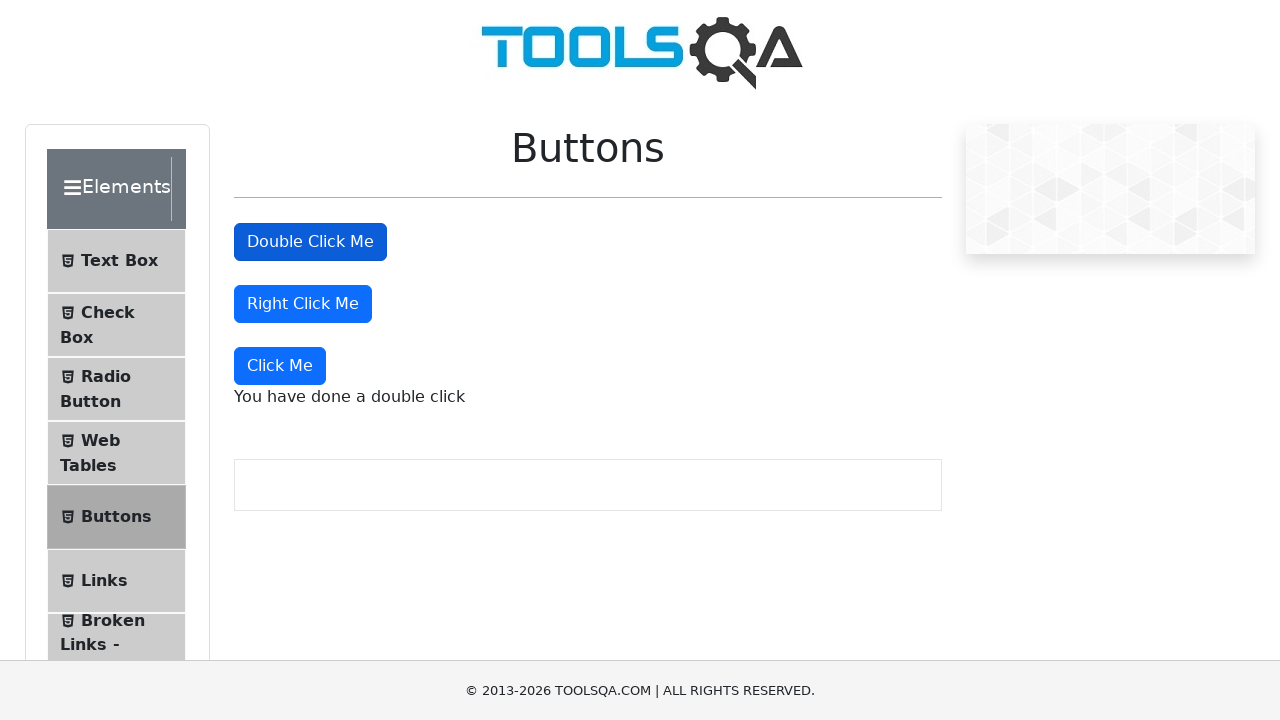

Double-click message element appeared on the page
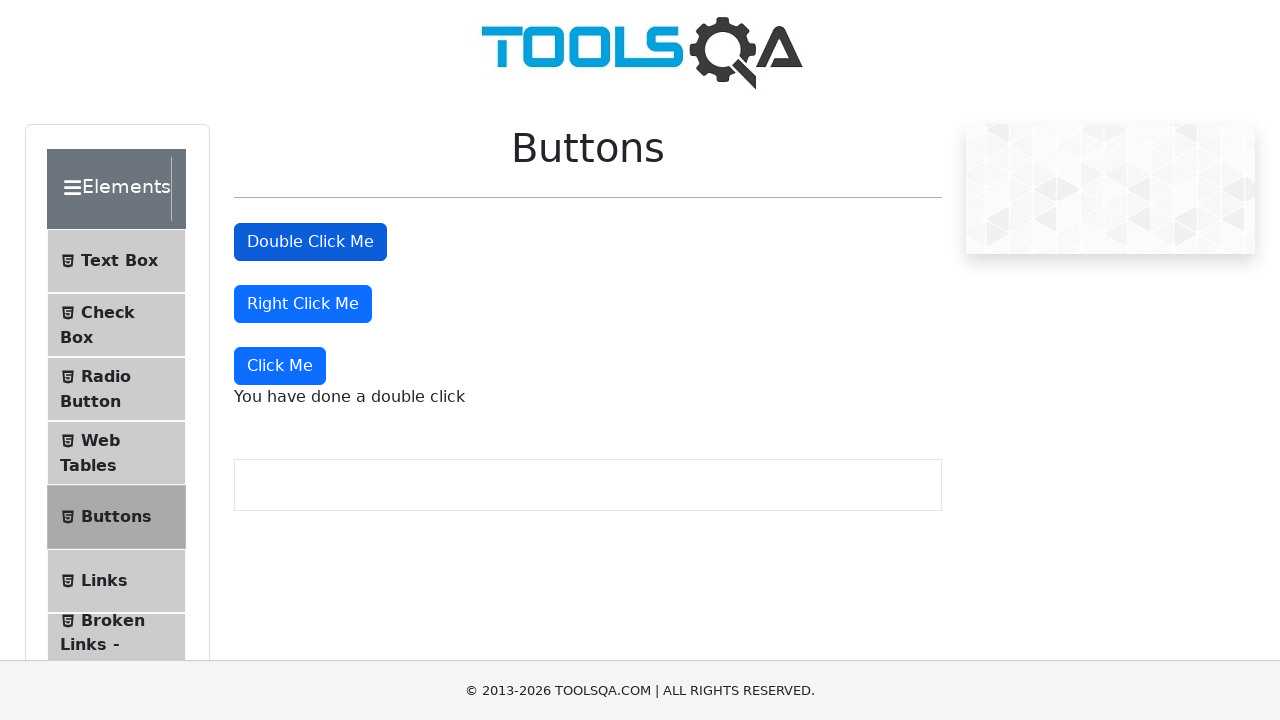

Retrieved double-click message text: 'You have done a double click'
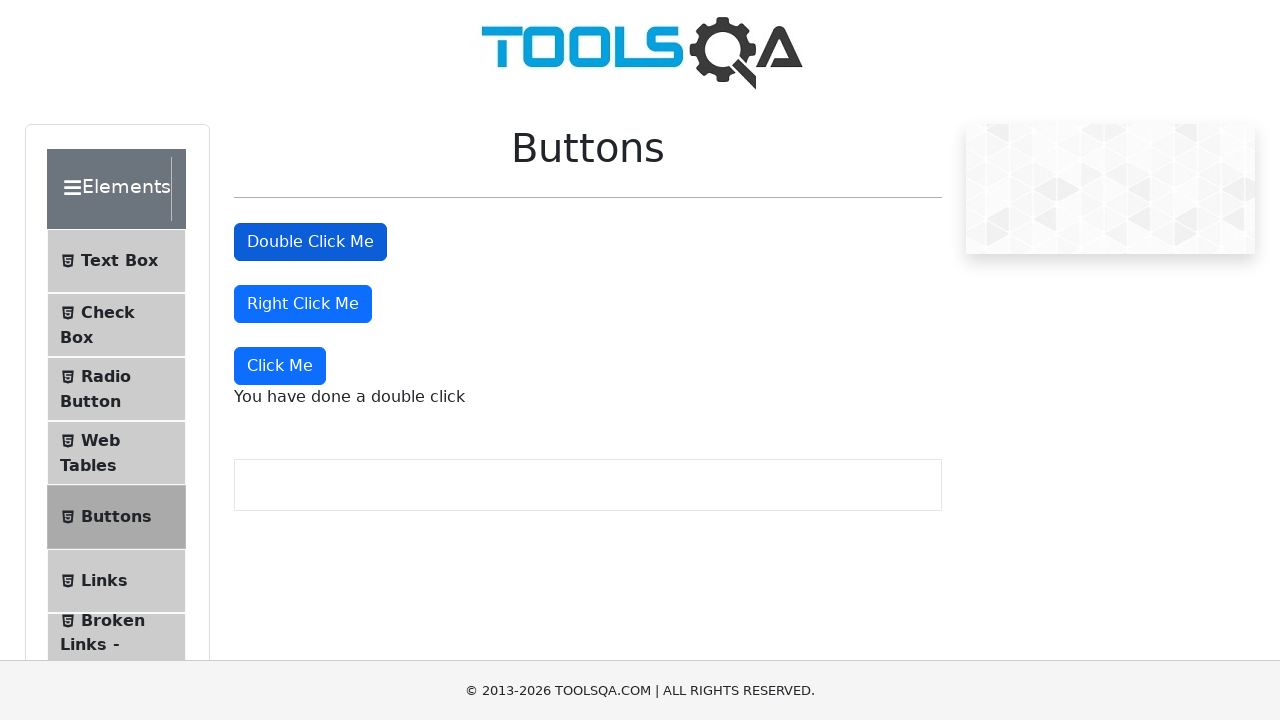

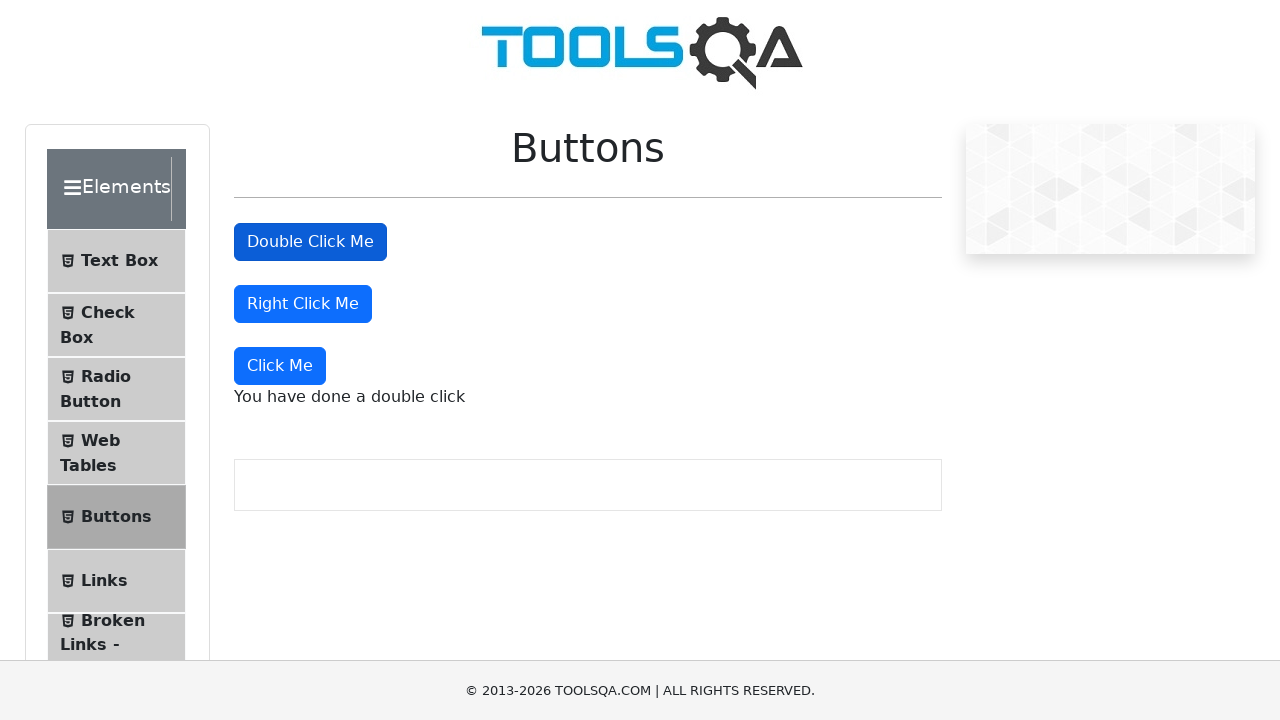